Tests that the todo counter displays the correct number of items

Starting URL: https://demo.playwright.dev/todomvc

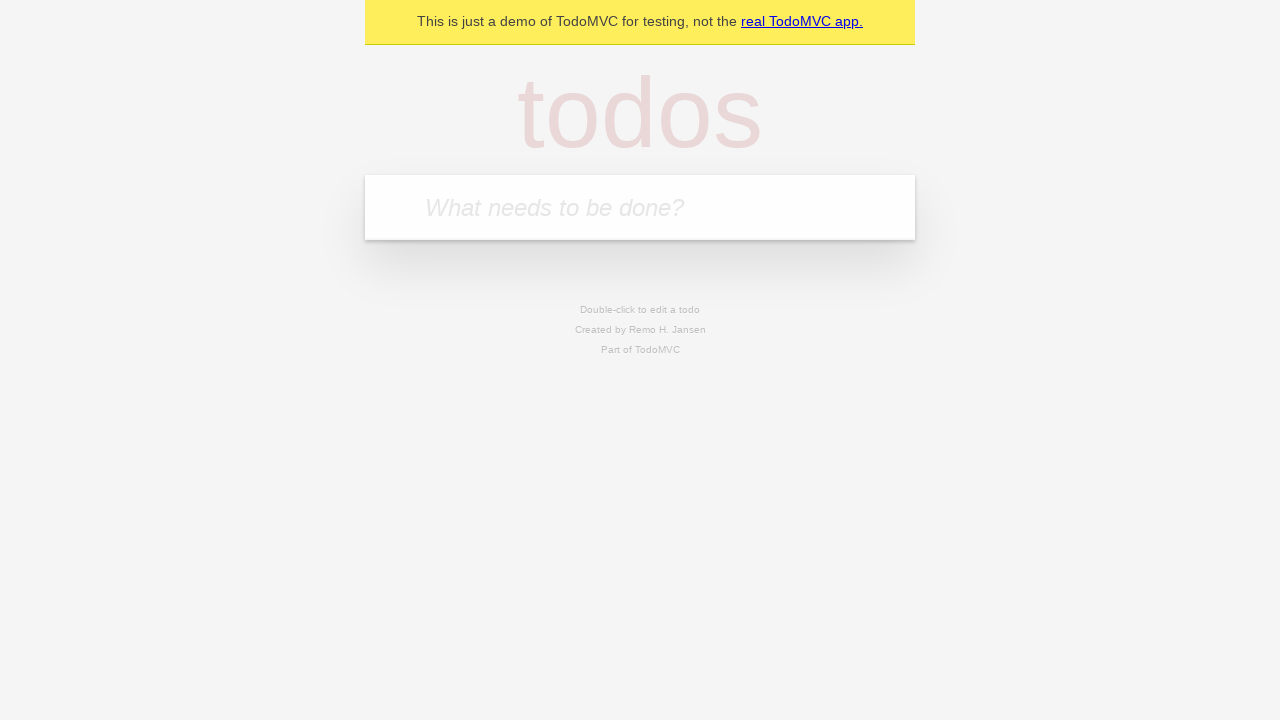

Filled todo input with 'buy some cheese' on internal:attr=[placeholder="What needs to be done?"i]
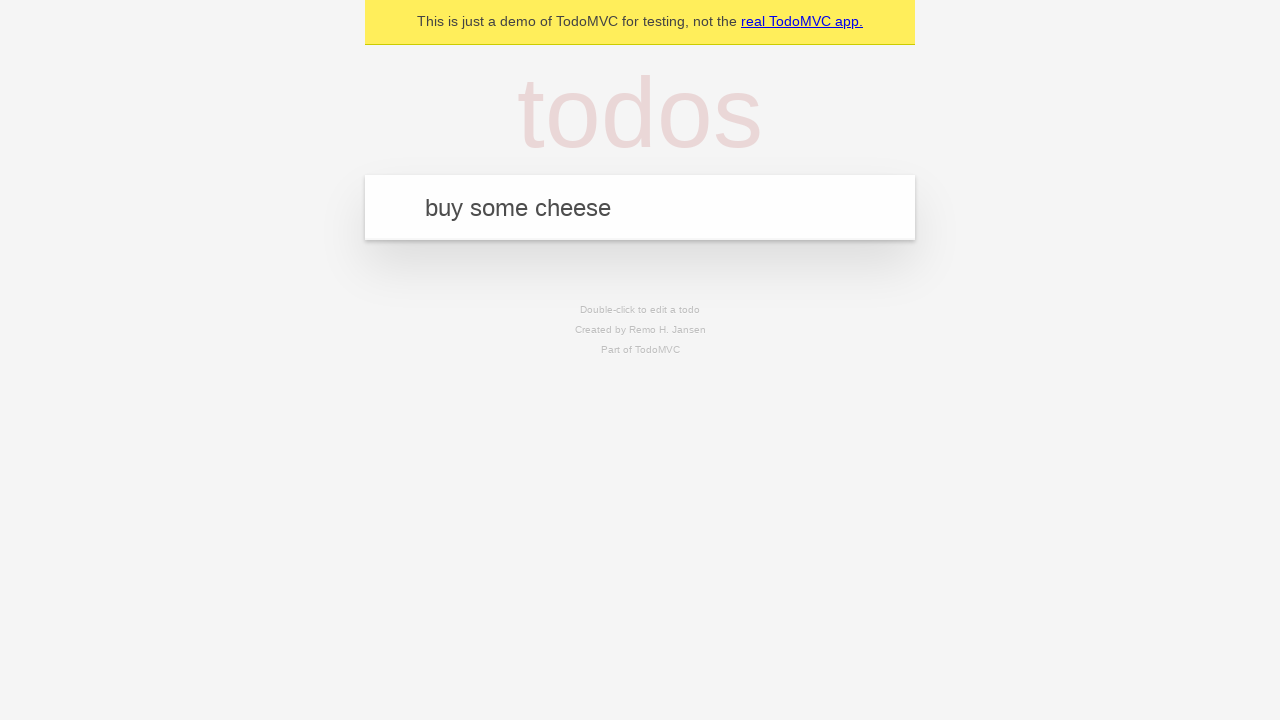

Pressed Enter to add first todo item on internal:attr=[placeholder="What needs to be done?"i]
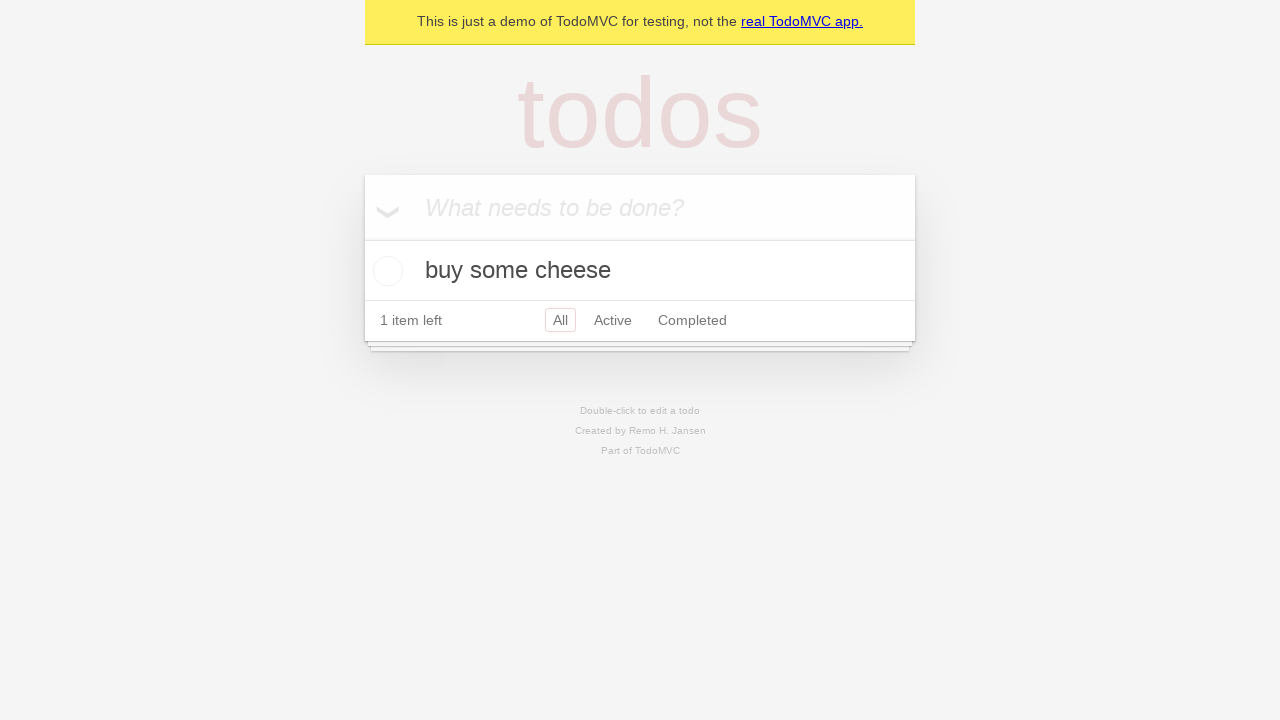

Todo counter element loaded after adding first item
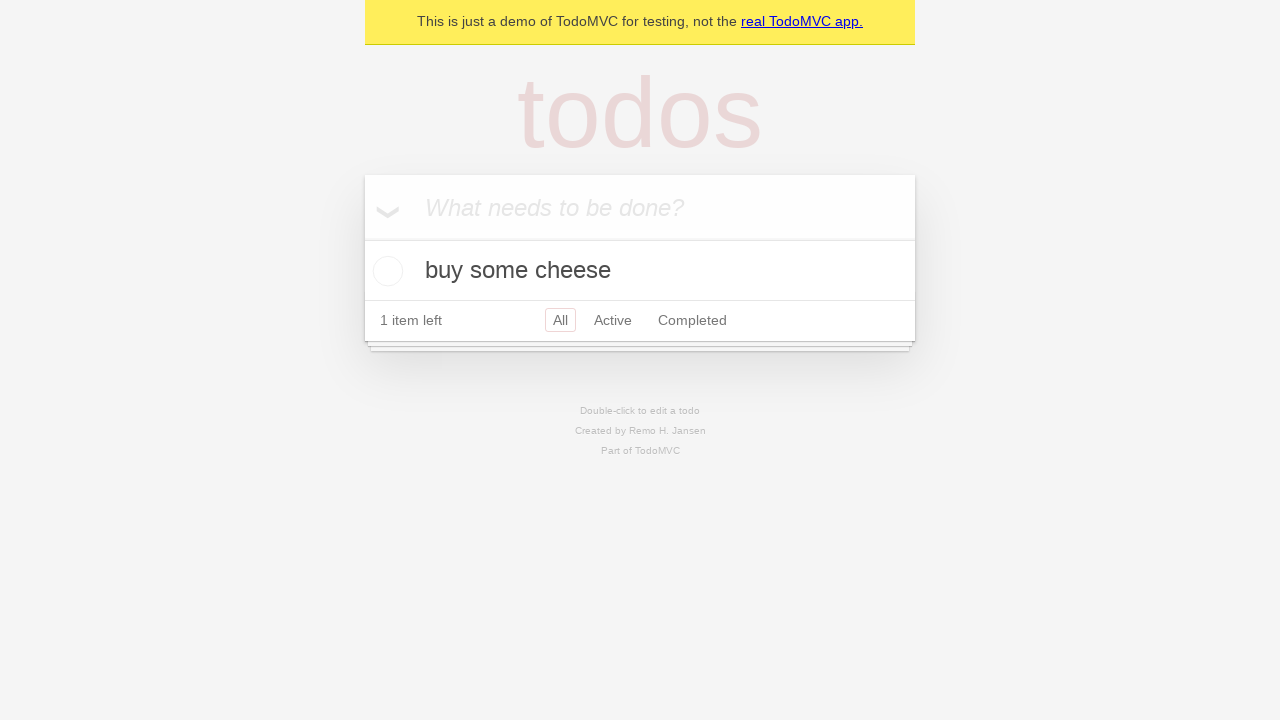

Filled todo input with 'feed the cat' on internal:attr=[placeholder="What needs to be done?"i]
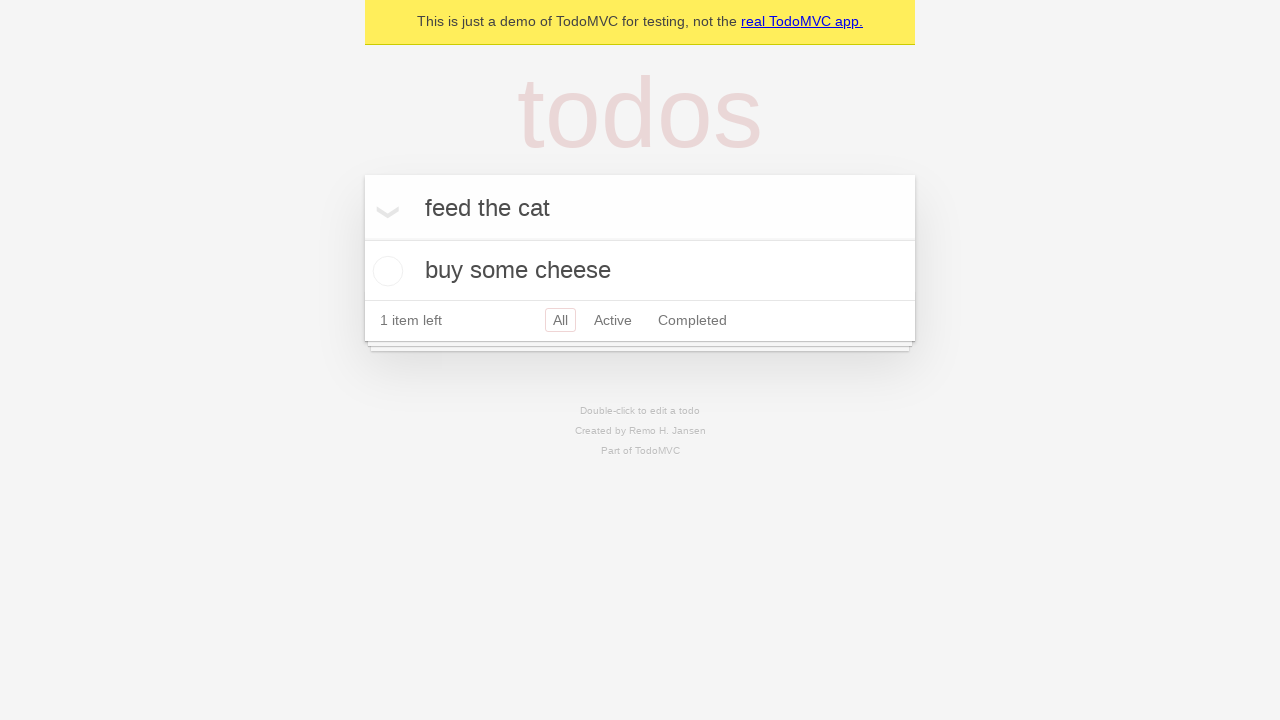

Pressed Enter to add second todo item on internal:attr=[placeholder="What needs to be done?"i]
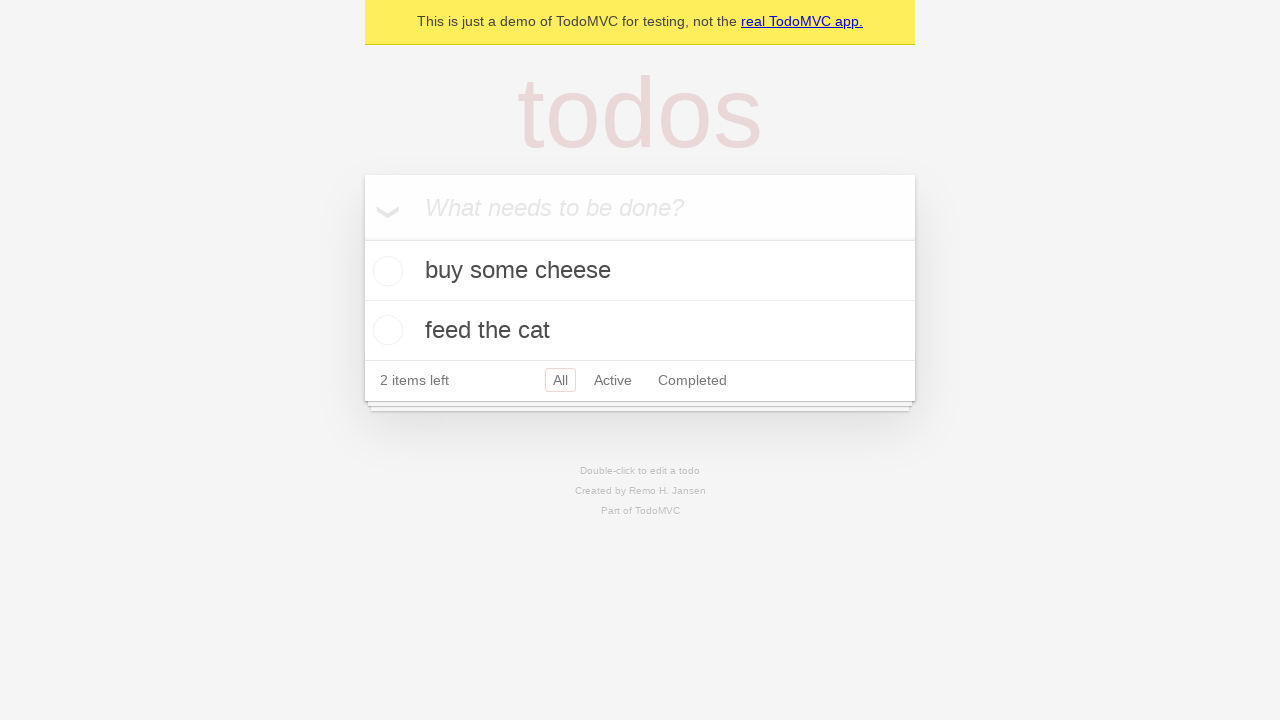

Todo counter updated to show 2 items
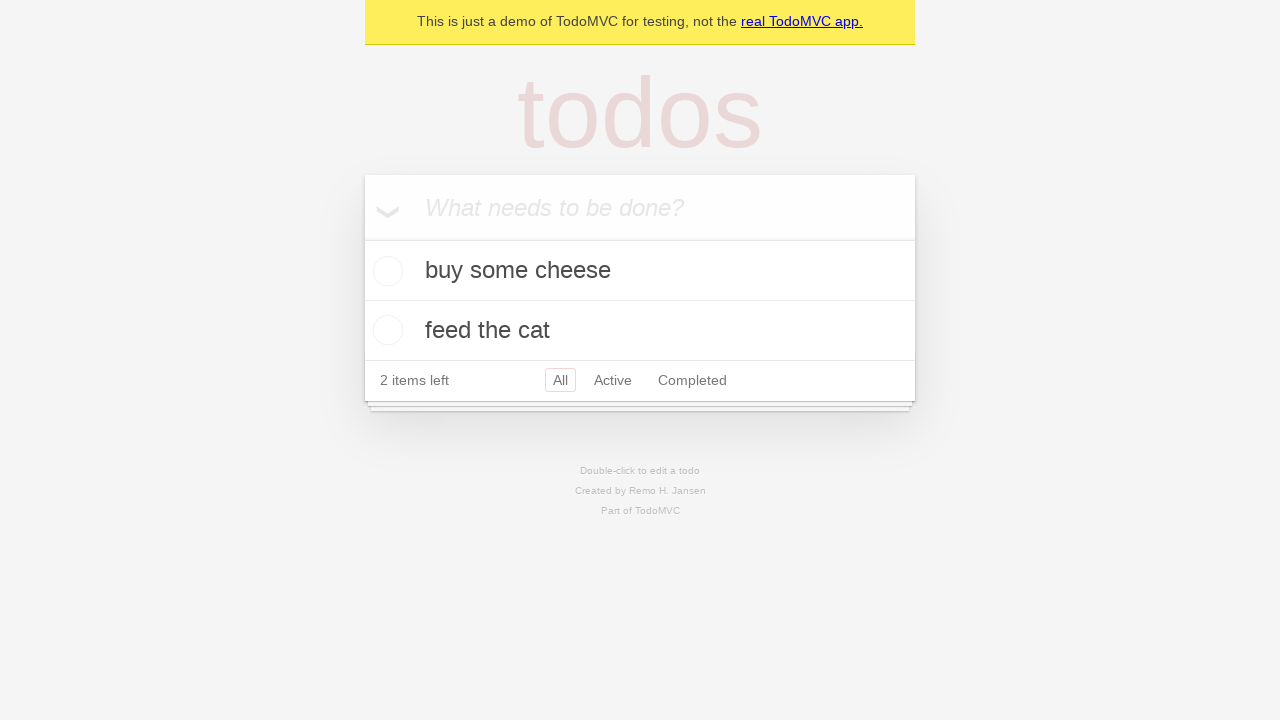

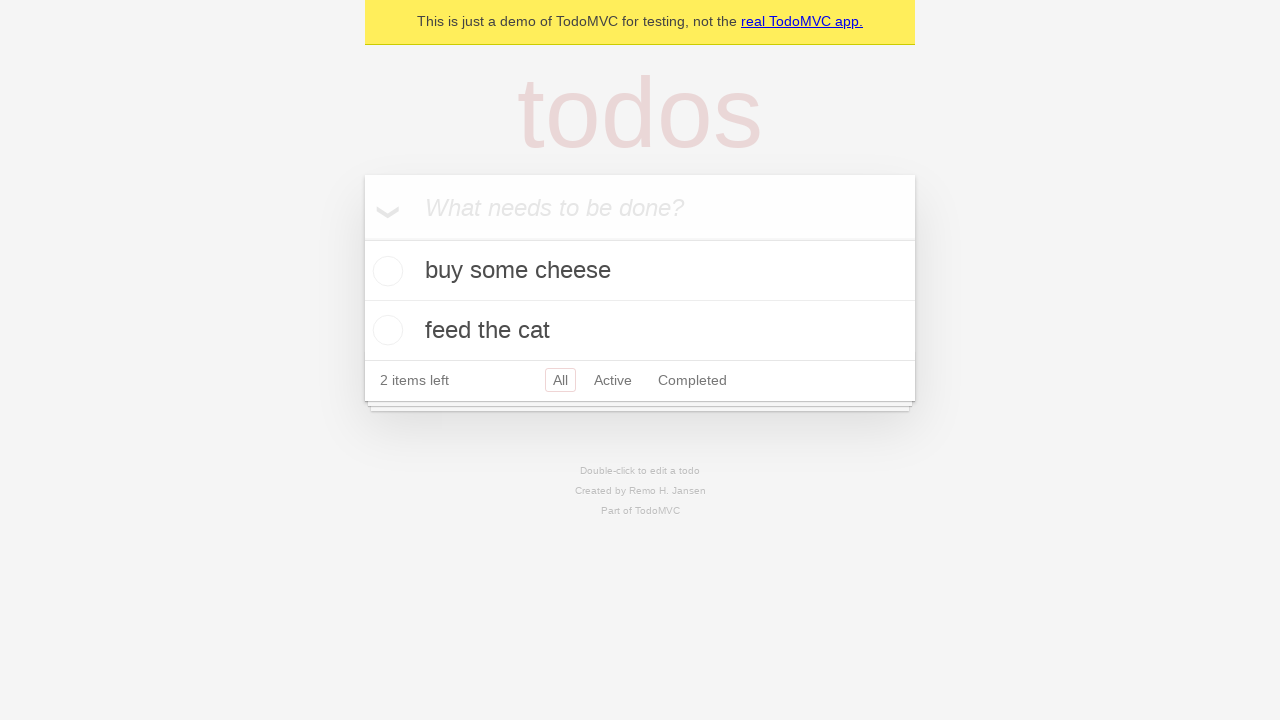